Tests e-commerce functionality by searching for products, adding a specific item to cart, and proceeding to checkout

Starting URL: https://rahulshettyacademy.com/seleniumPractise/#/

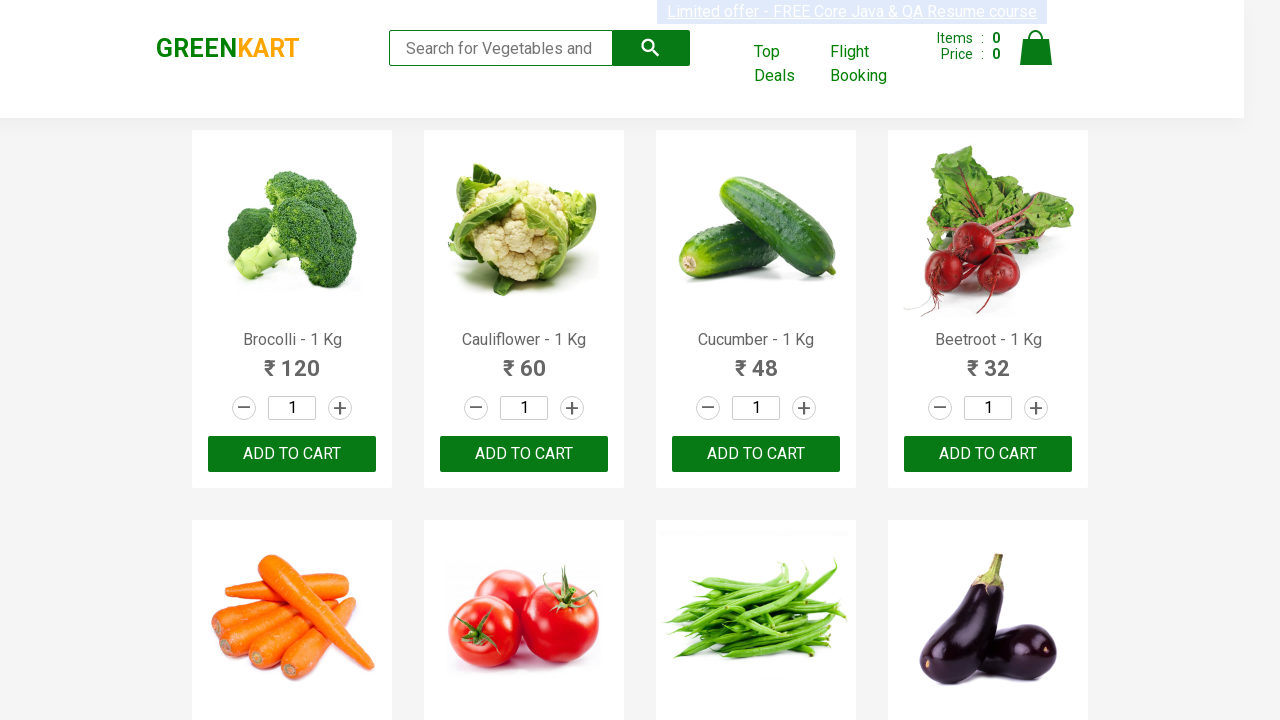

Filled search field with 'ca' to filter products on .search-keyword
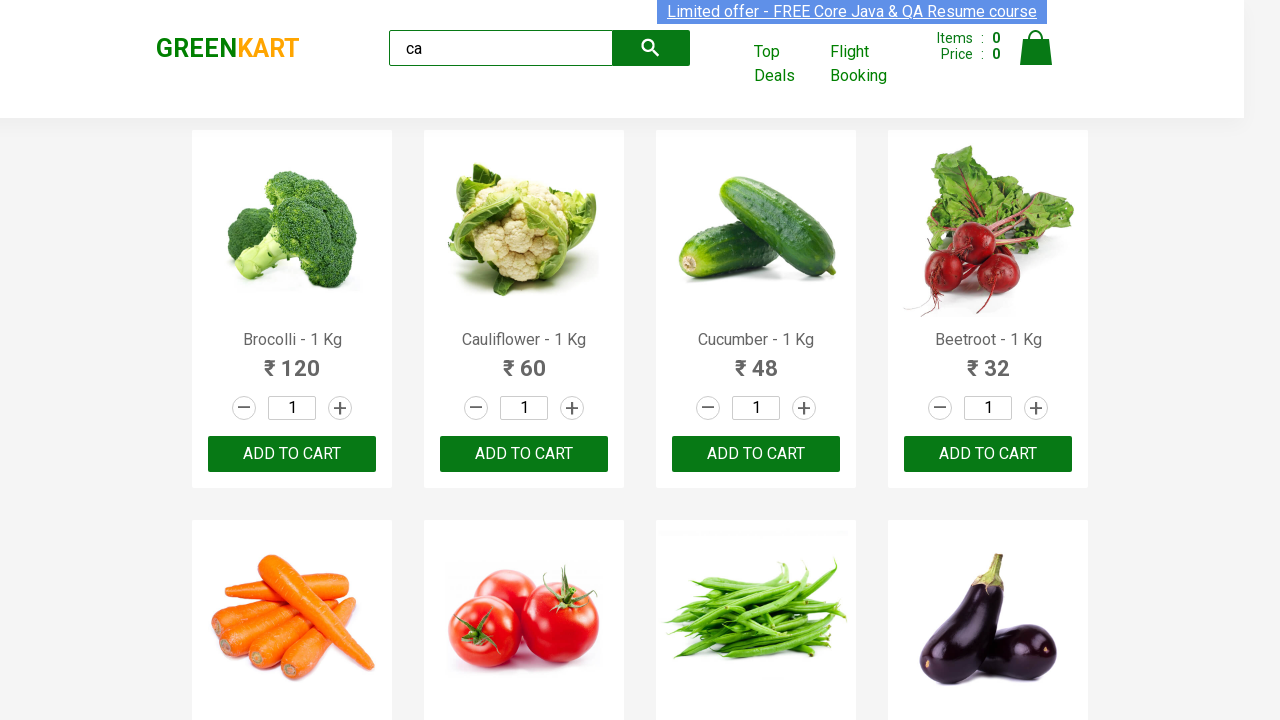

Waited for filtered products to load
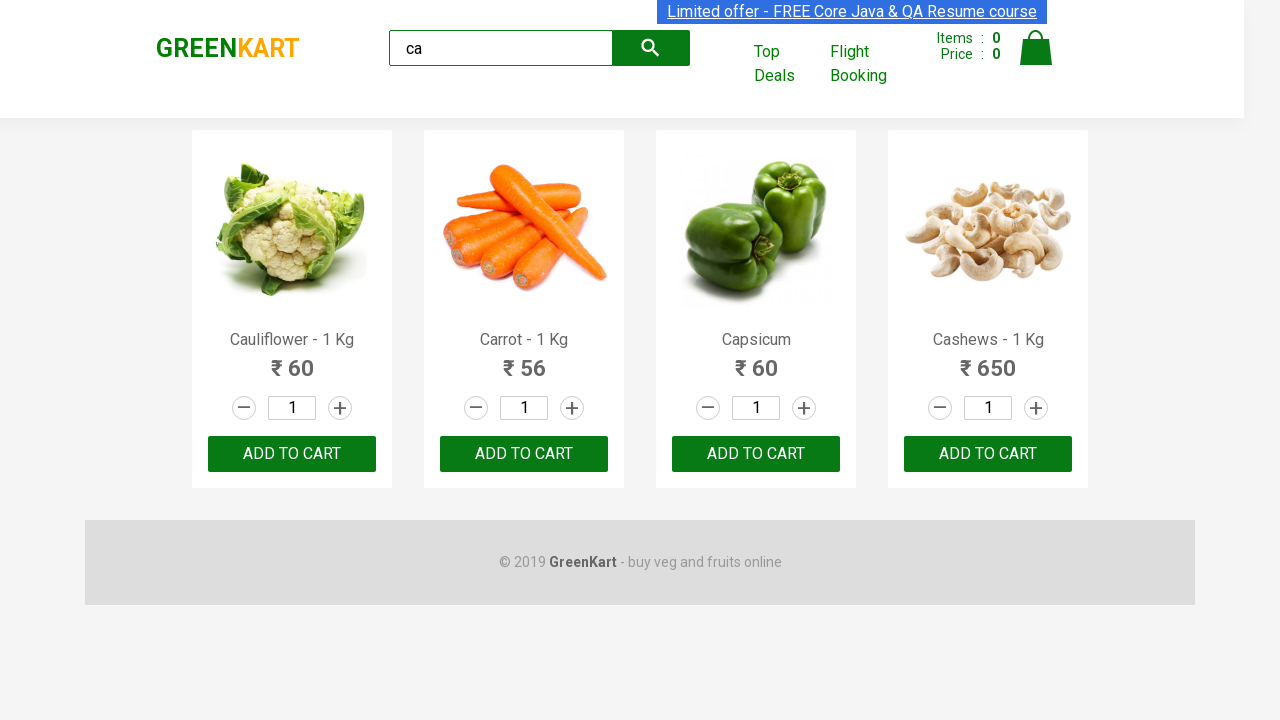

Retrieved list of filtered products
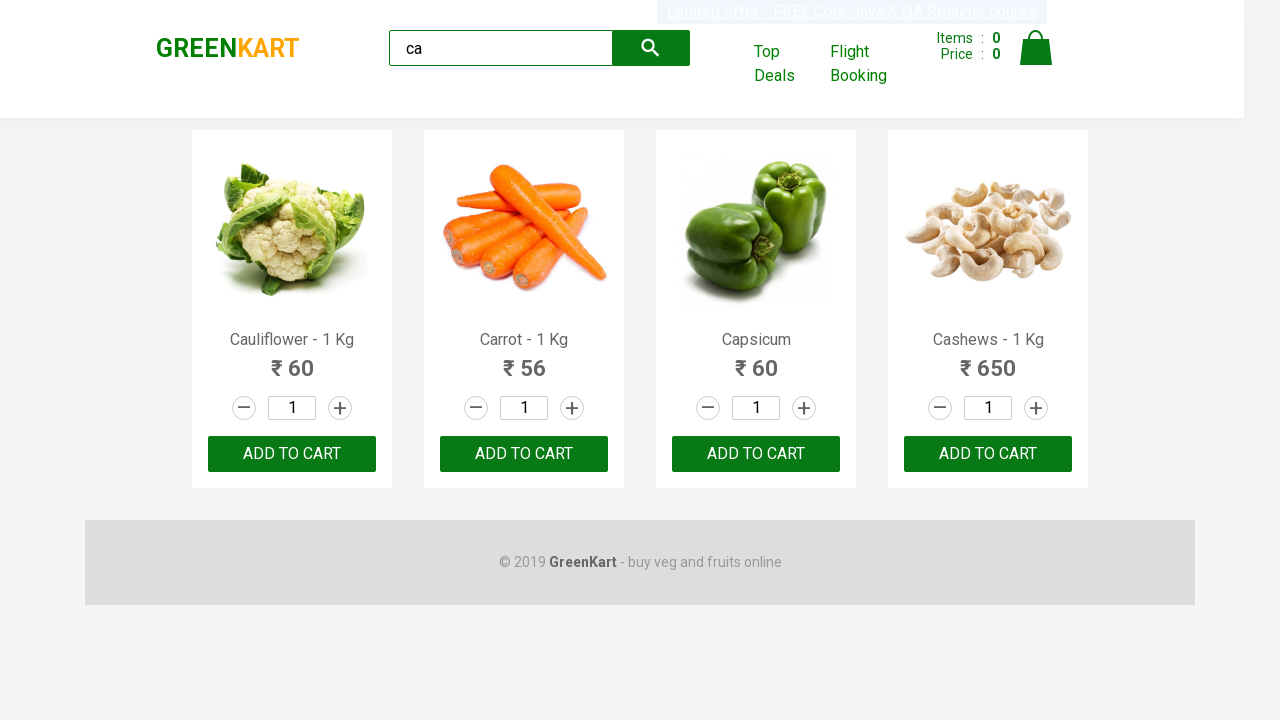

Found product: Cauliflower - 1 Kg
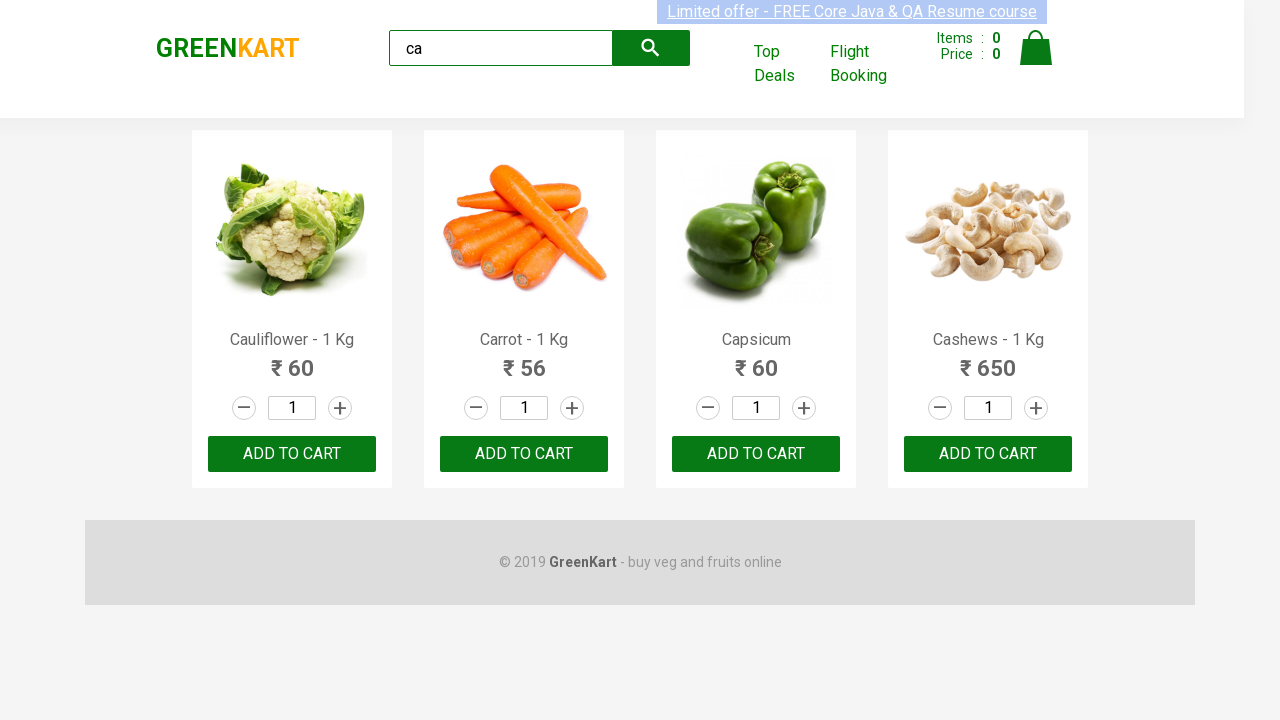

Found product: Carrot - 1 Kg
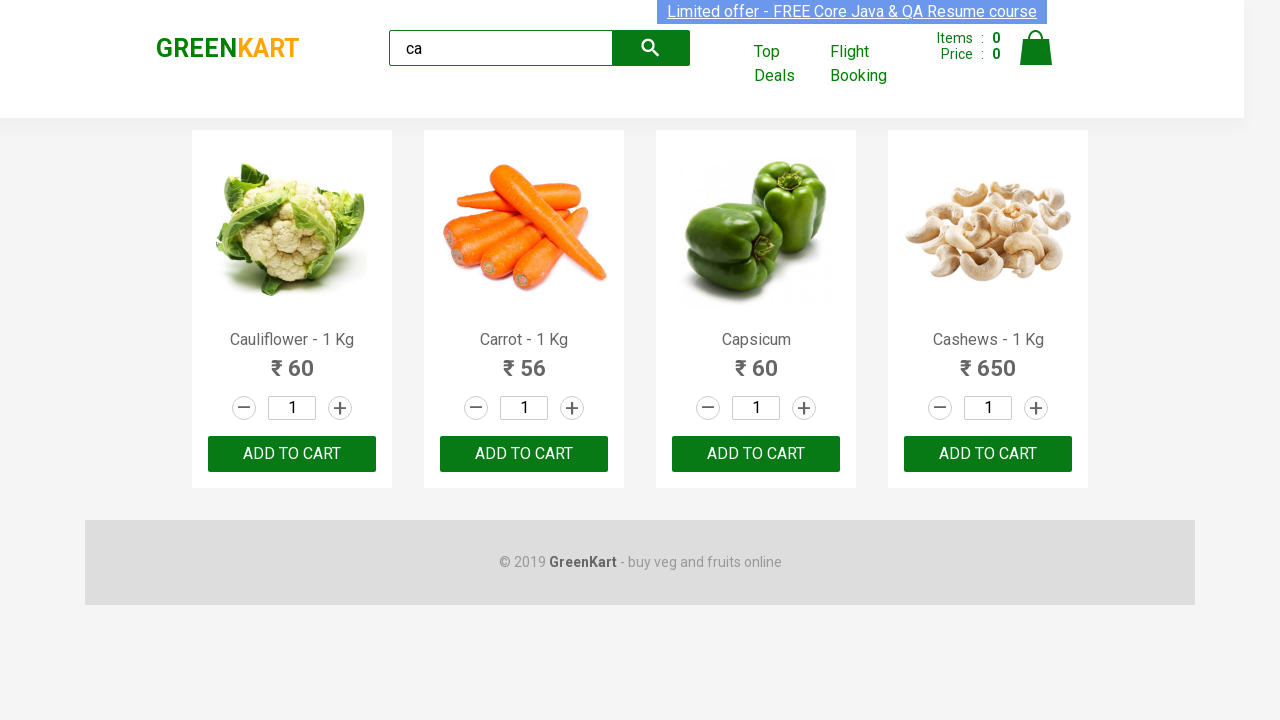

Found product: Capsicum
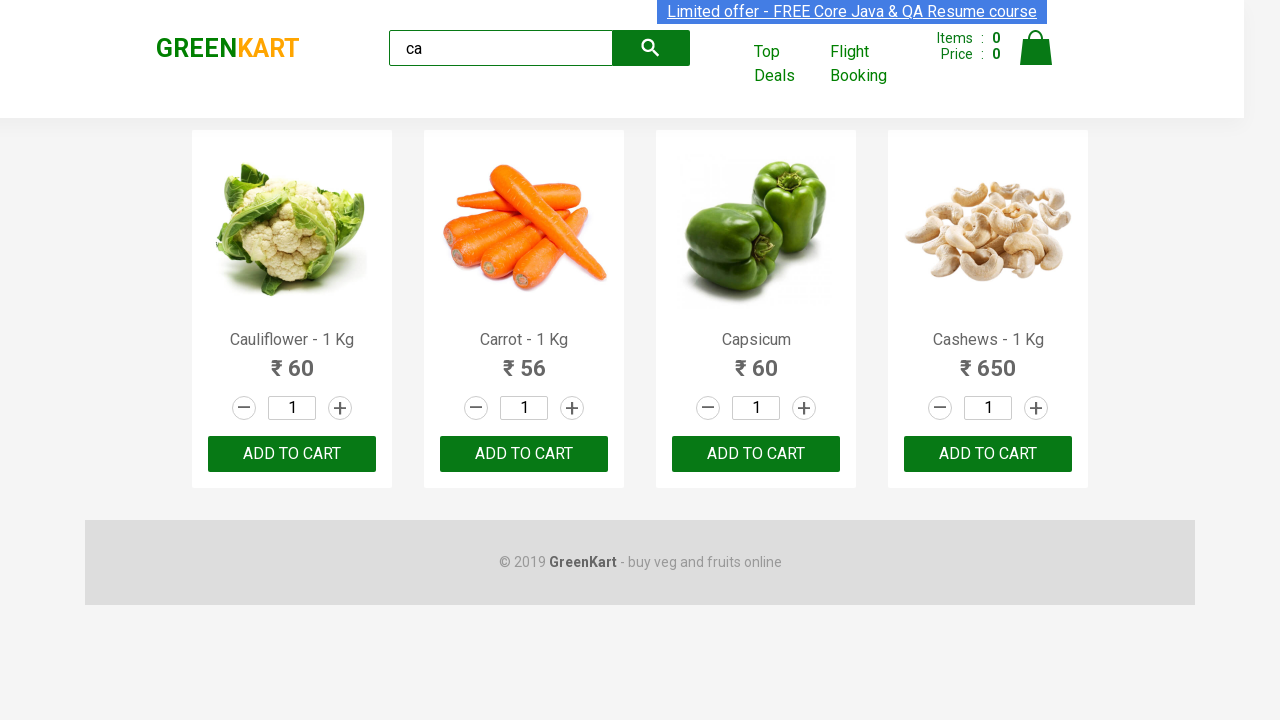

Clicked 'Add to cart' button for Capsicum product at (756, 454) on .products .product >> nth=2 >> button
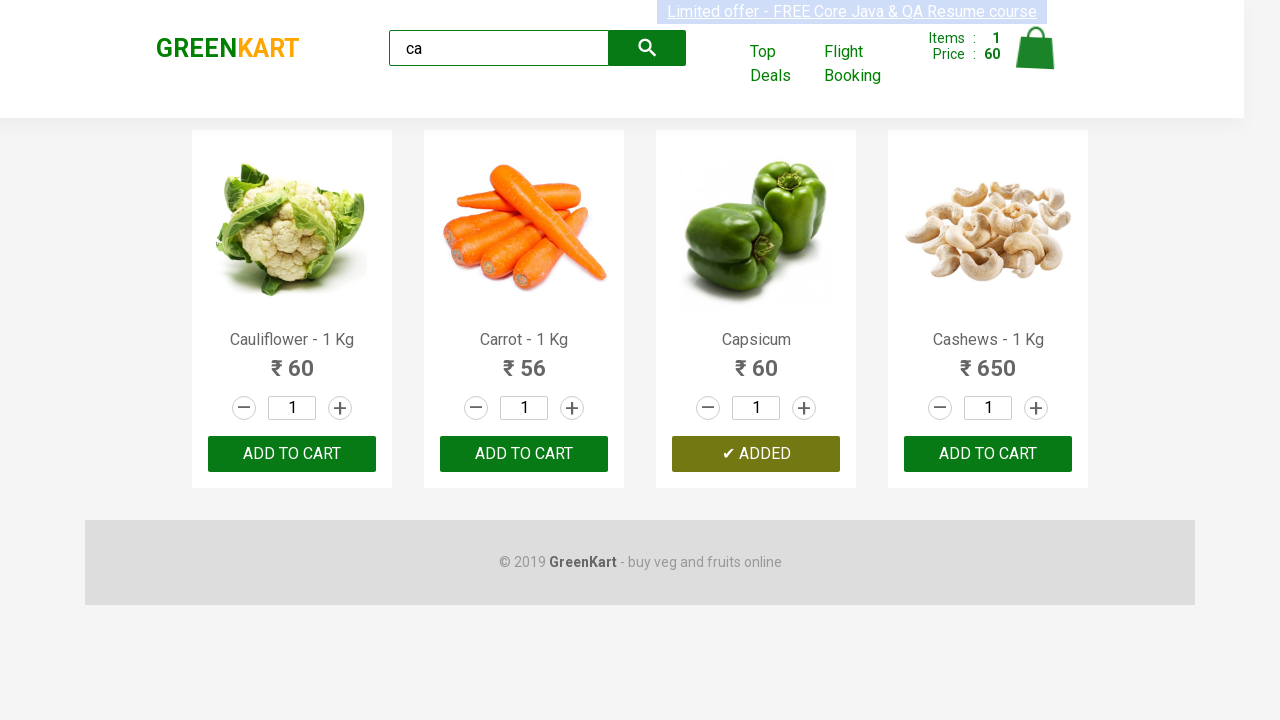

Clicked cart icon to view cart at (1036, 48) on .cart-icon > img
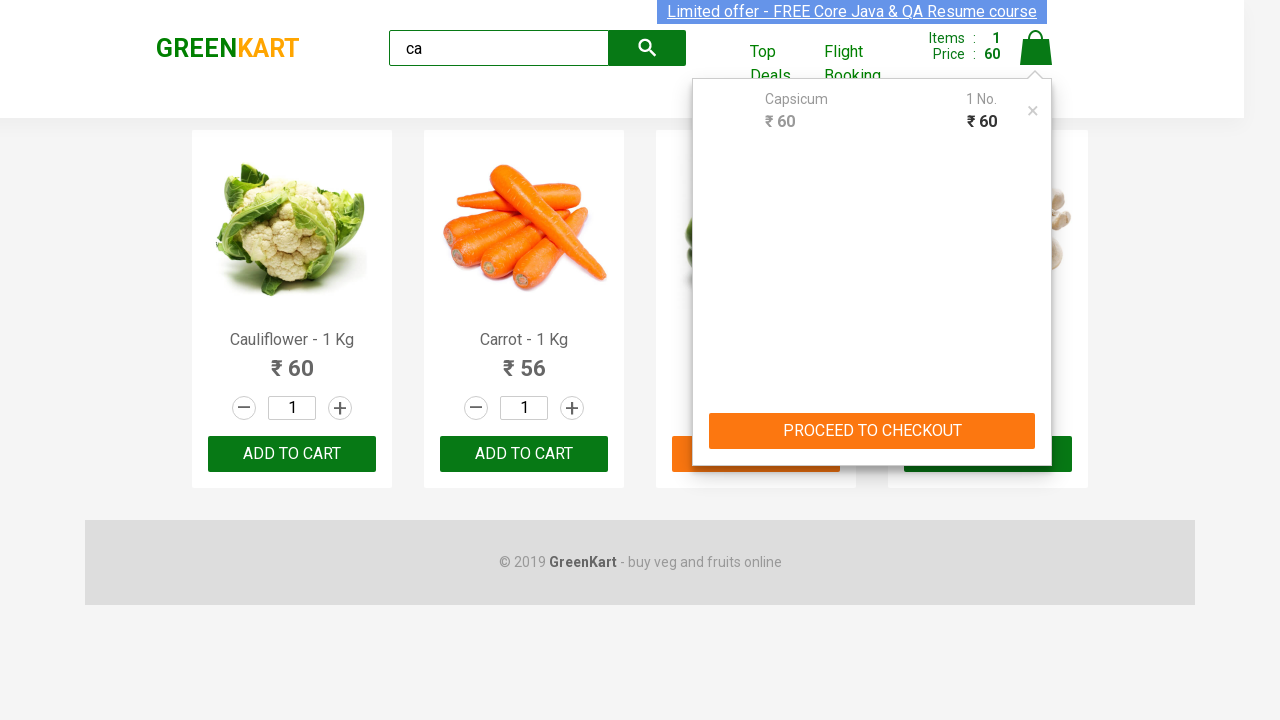

Clicked 'PROCEED TO CHECKOUT' button at (872, 431) on text=PROCEED TO CHECKOUT
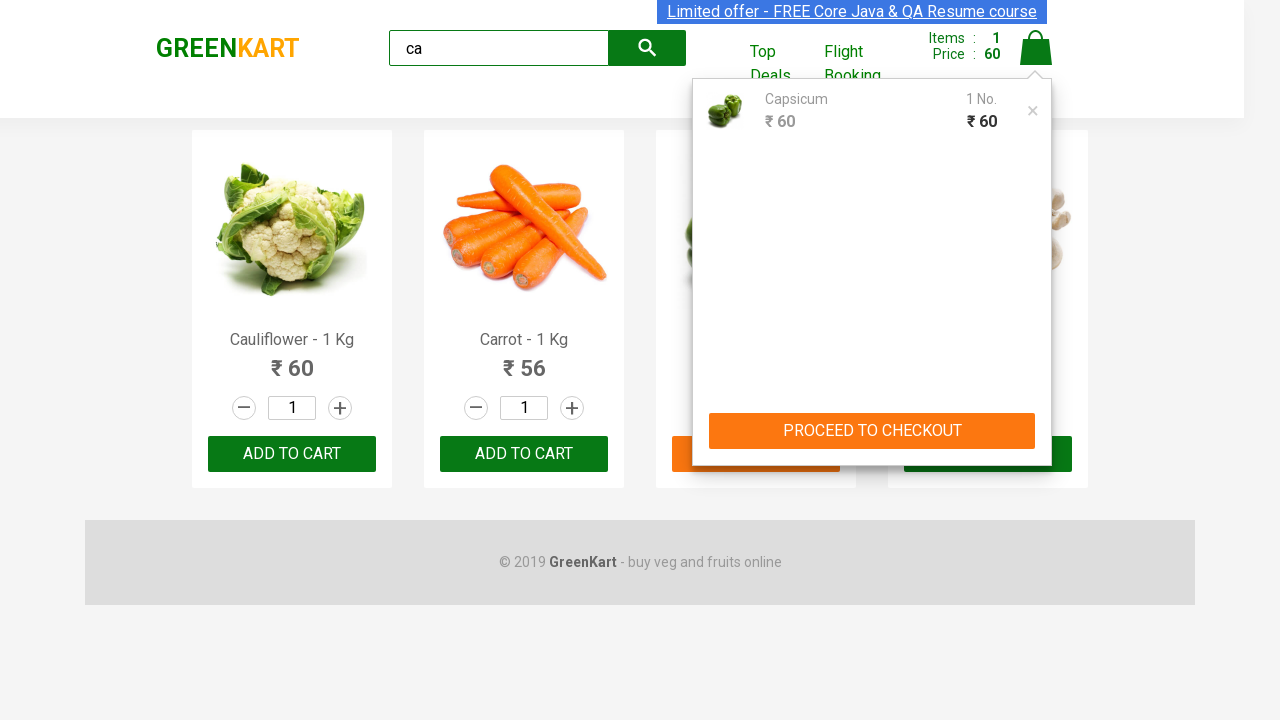

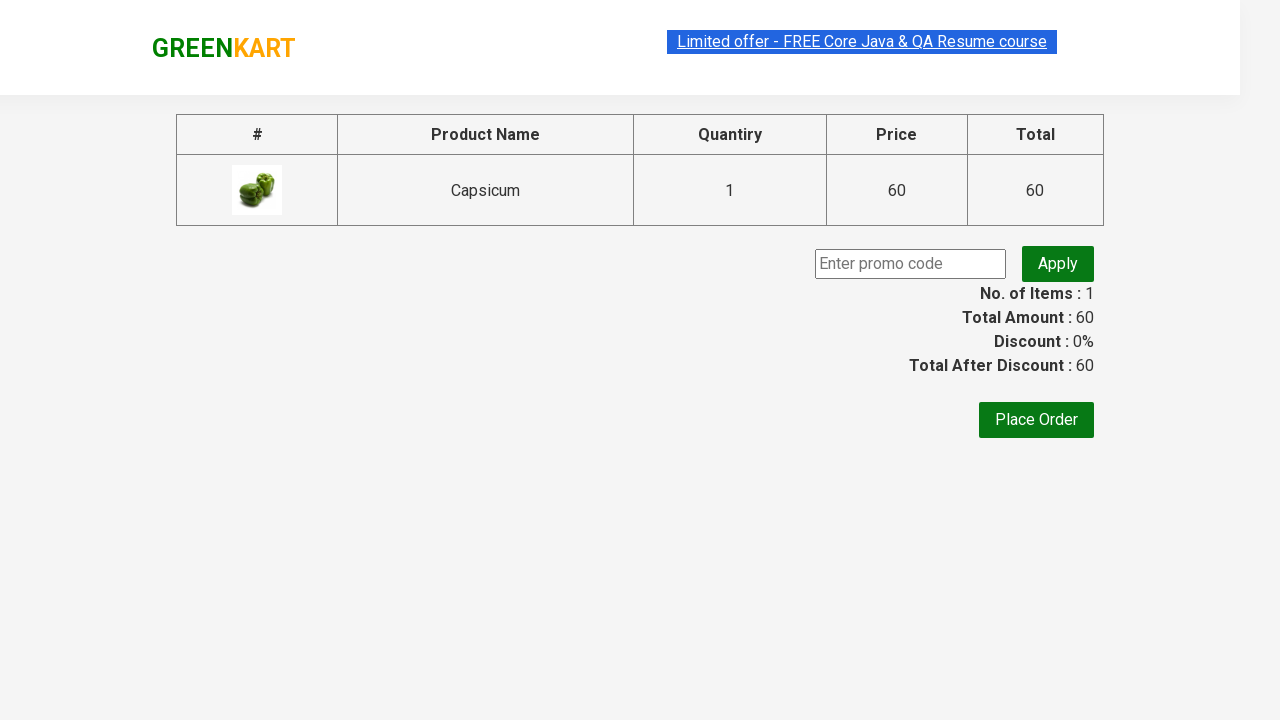